Tests file upload functionality by selecting a file using the file input and clicking the submit button to upload it.

Starting URL: https://awesomeqa.com/selenium/upload.html

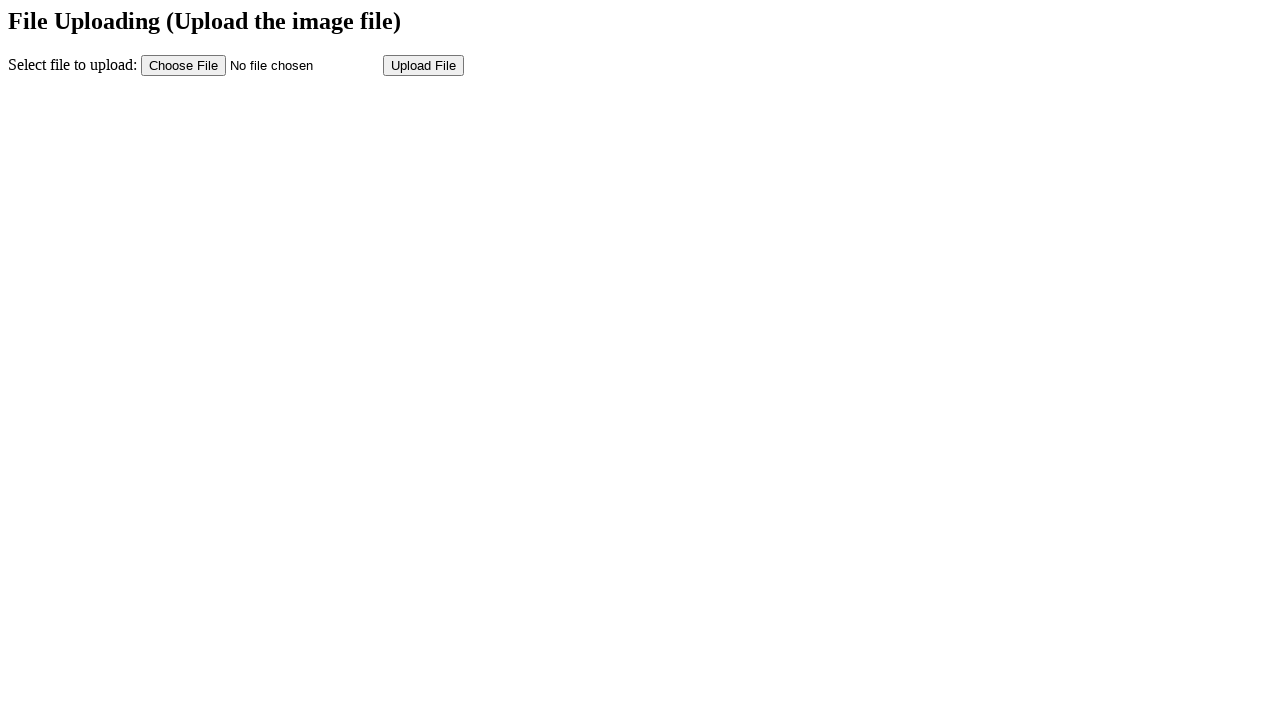

Selected test file 'testdata.txt' for upload using file input element
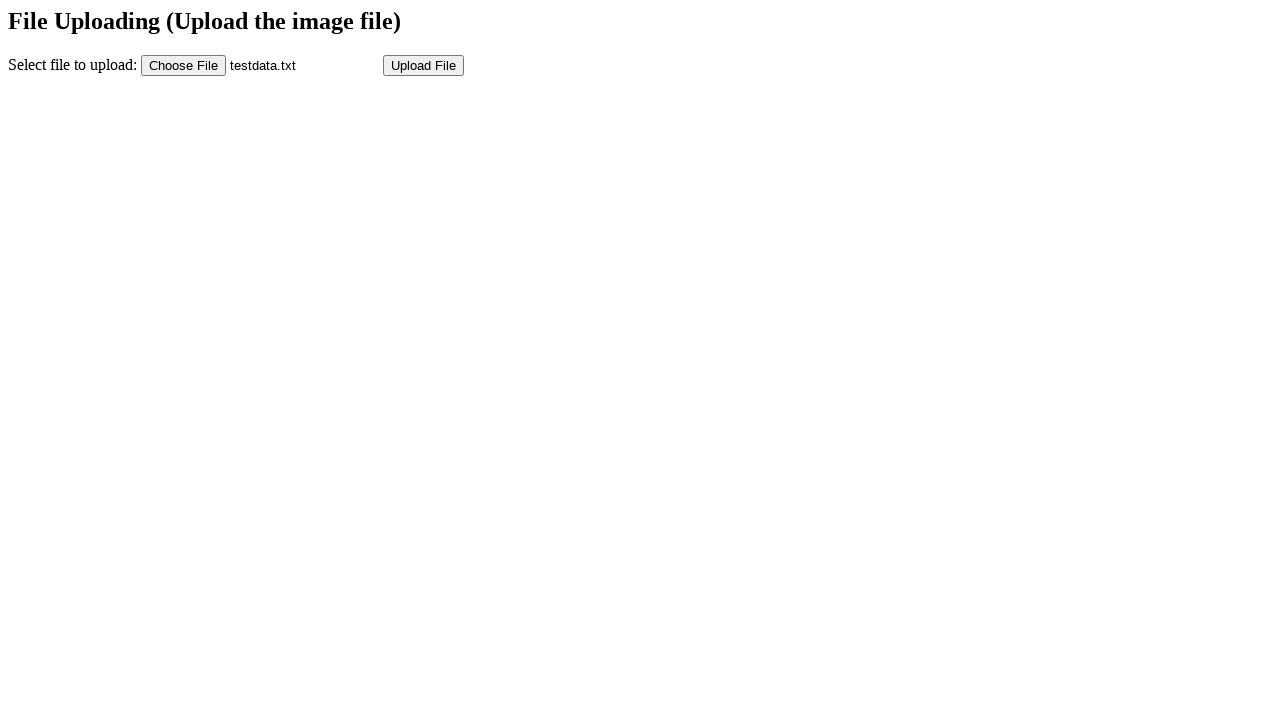

Clicked submit button to upload the selected file at (424, 65) on input[name='submit']
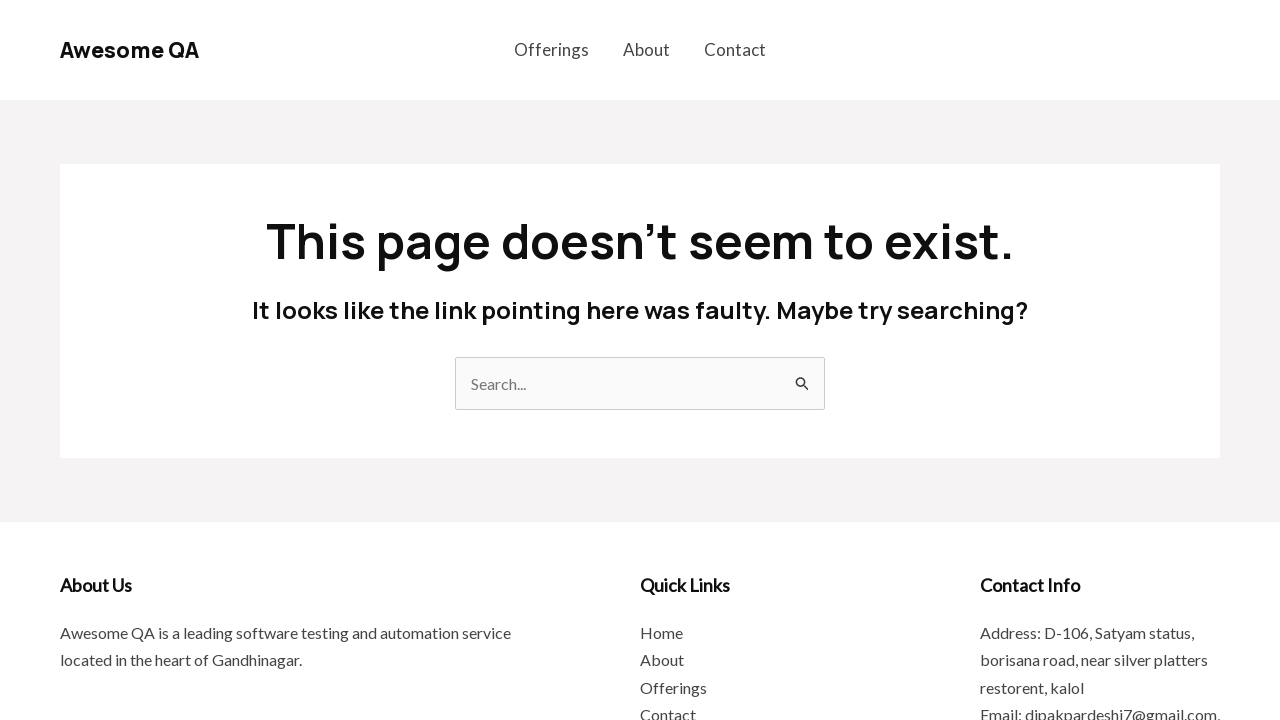

File upload completed and page reached networkidle state
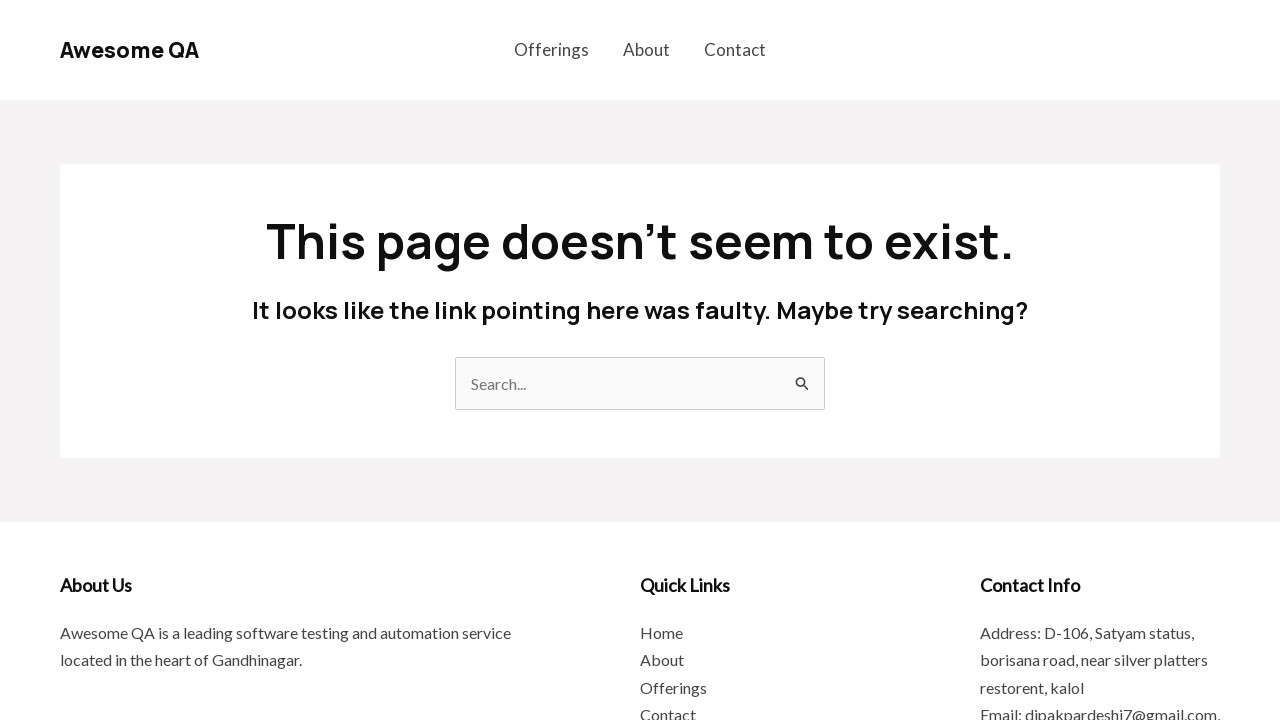

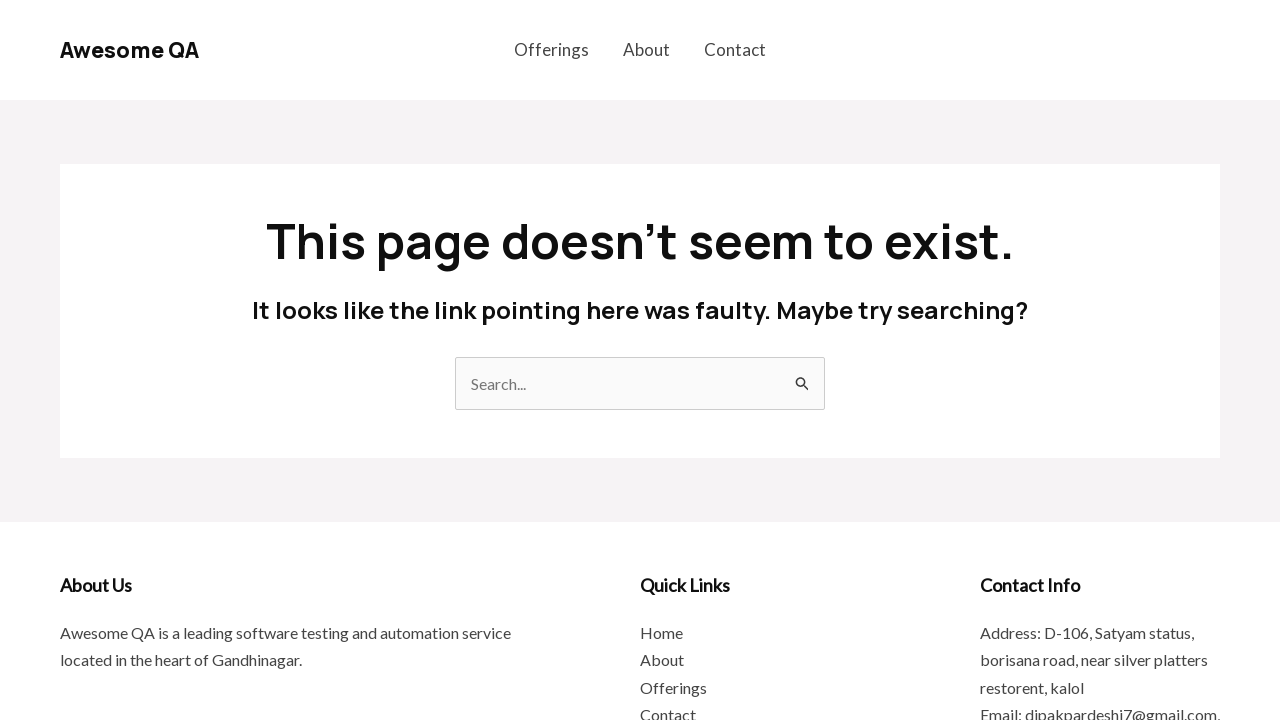